Opens the dropdown menu and clicks the second dropdown link

Starting URL: https://formy-project.herokuapp.com/buttons

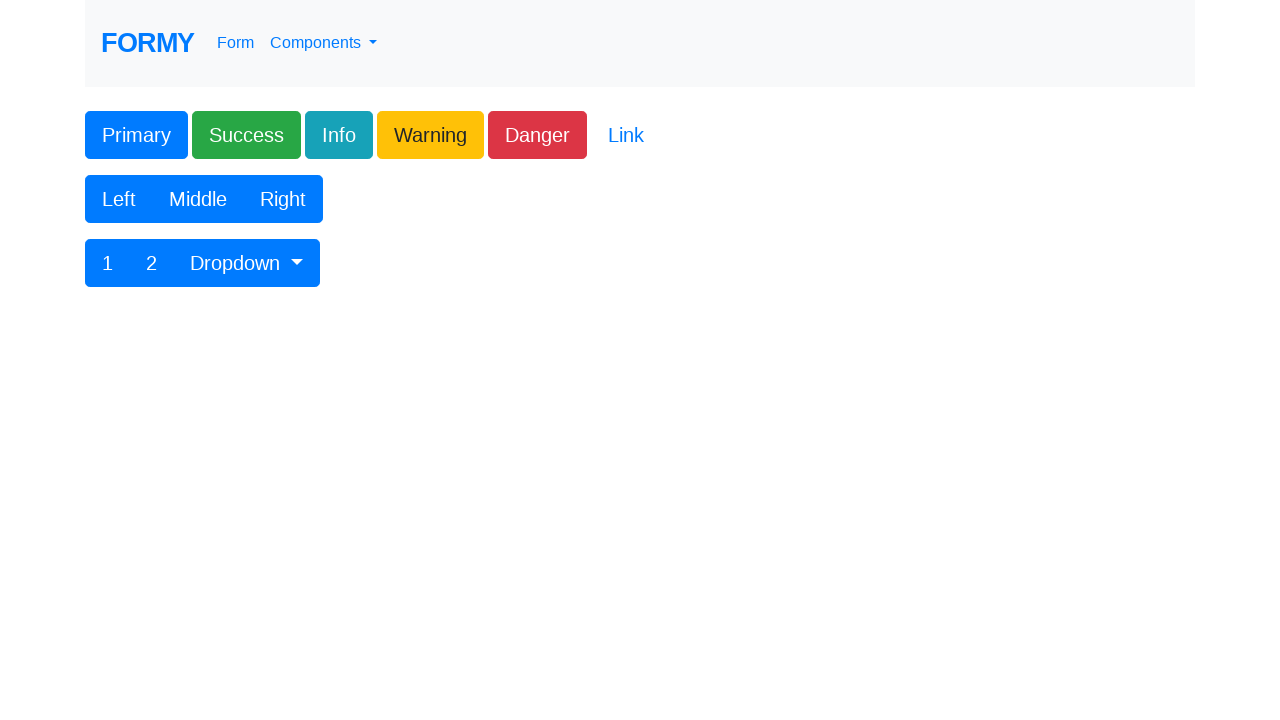

Clicked dropdown menu button at (247, 263) on xpath=//button[@id='btnGroupDrop1']
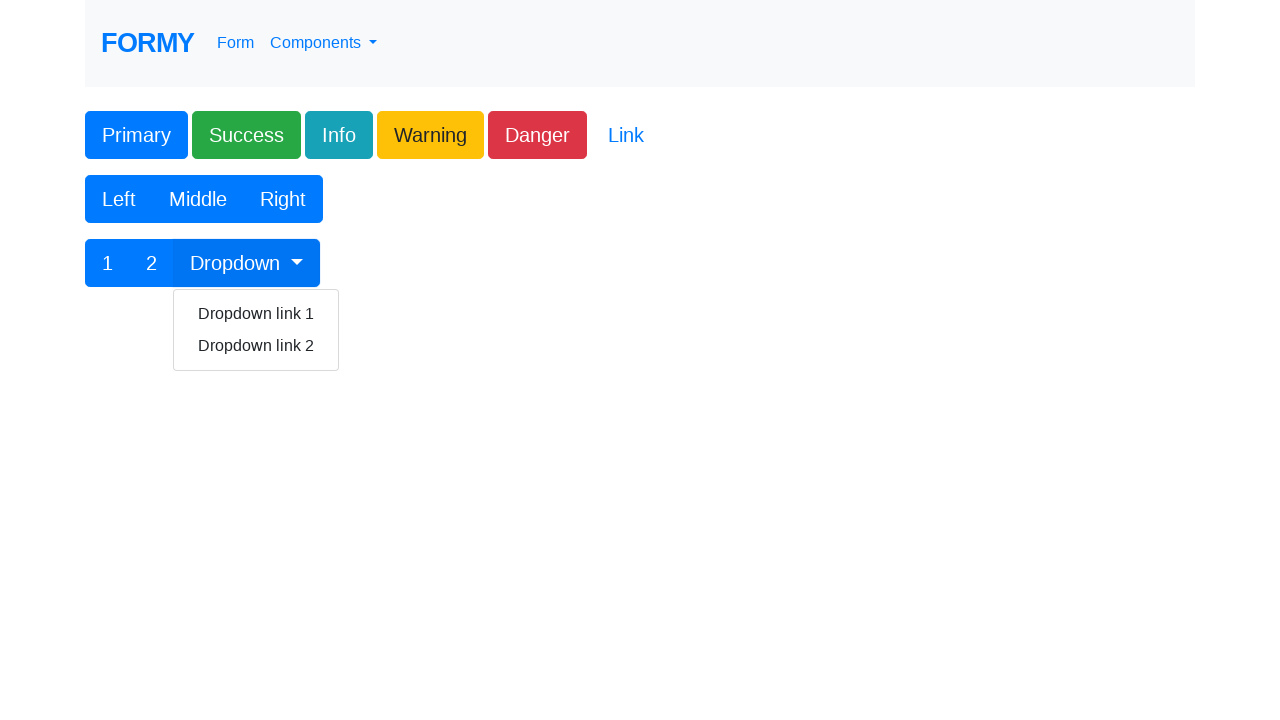

Clicked second dropdown link at (256, 346) on xpath=//div//a[contains(text(),'Dropdown link 2')]
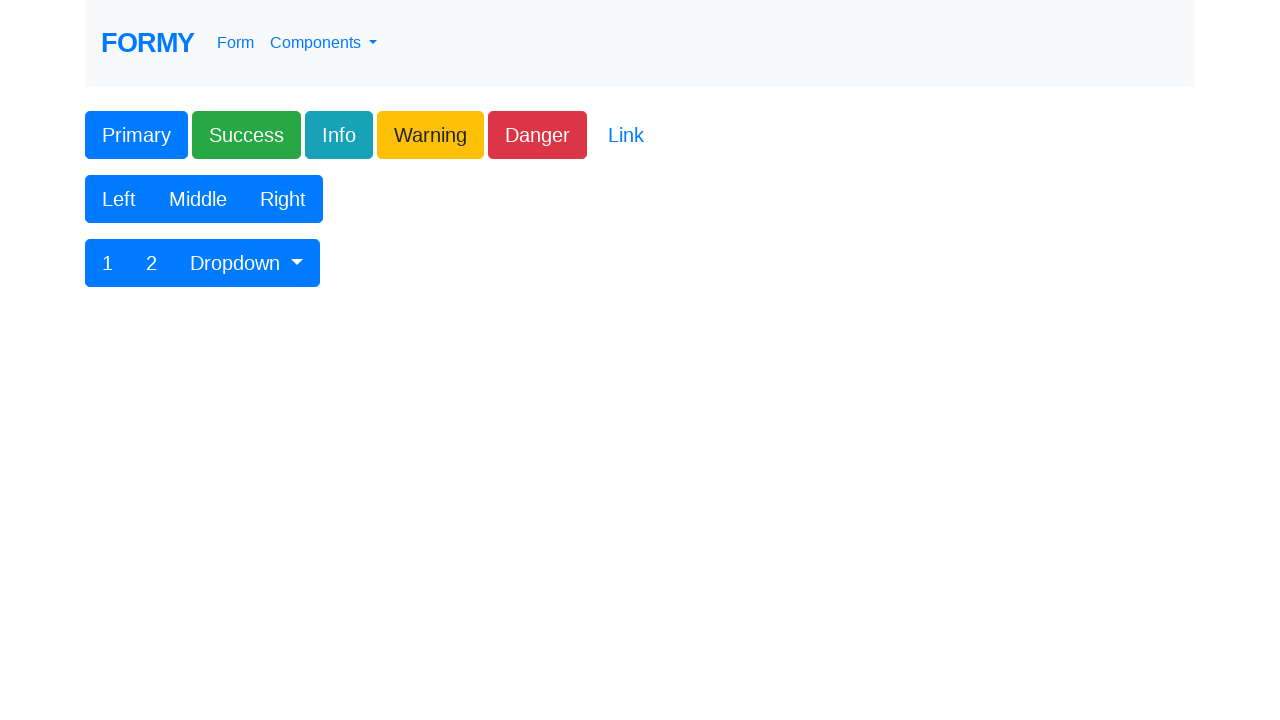

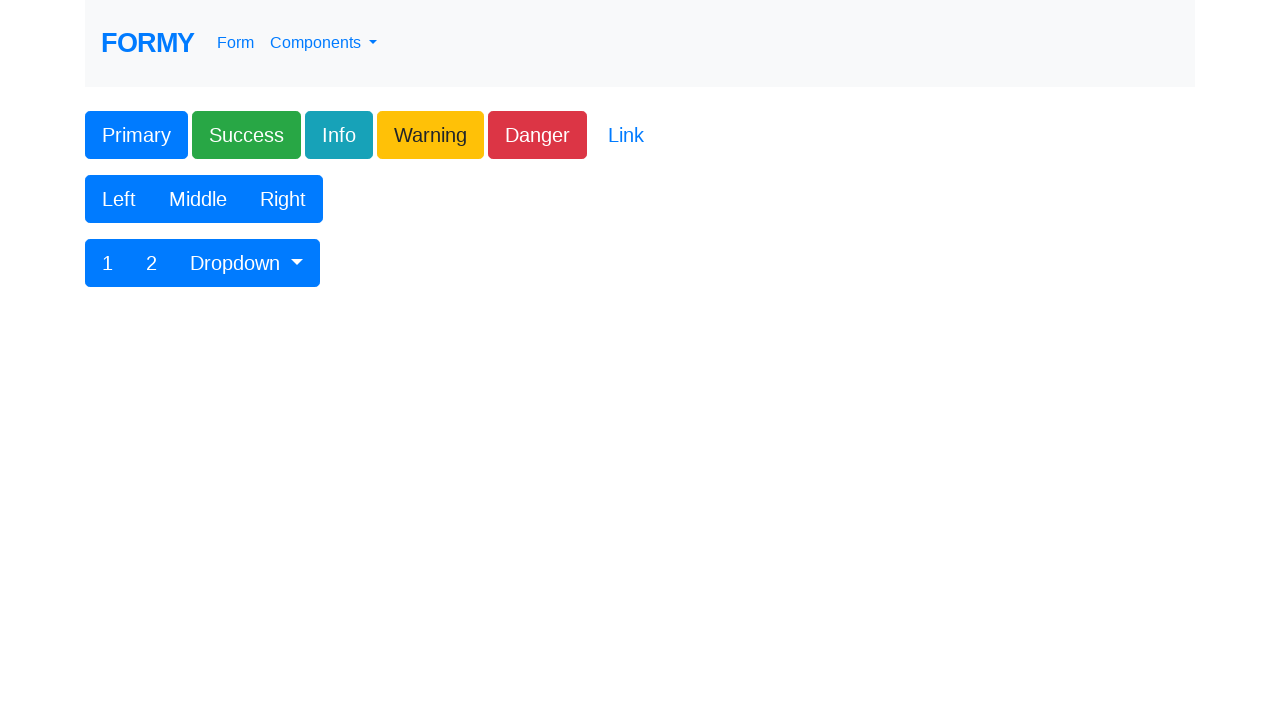